Tests dynamic loading without implicit wait by clicking a button and verifying the dynamically loaded content appears

Starting URL: http://the-internet.herokuapp.com/dynamic_loading/2

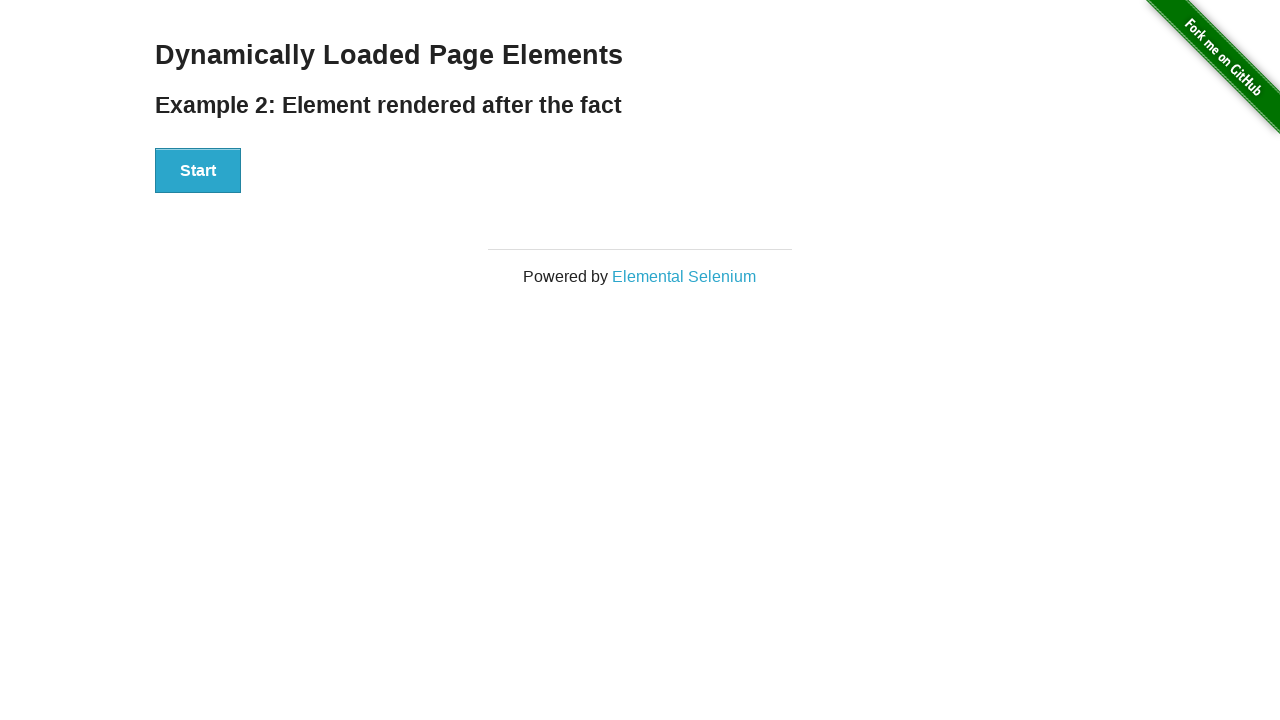

Clicked start button to trigger dynamic loading at (198, 171) on xpath=//button
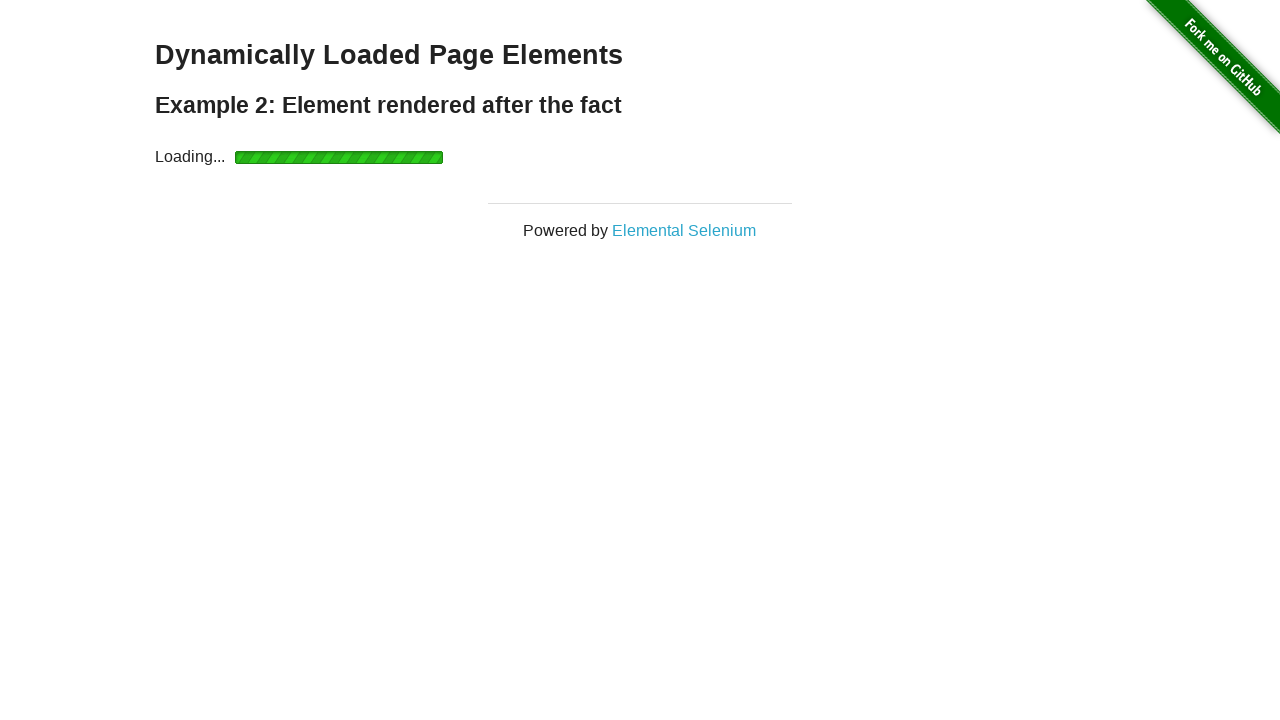

Waited for dynamically loaded finish element to become visible
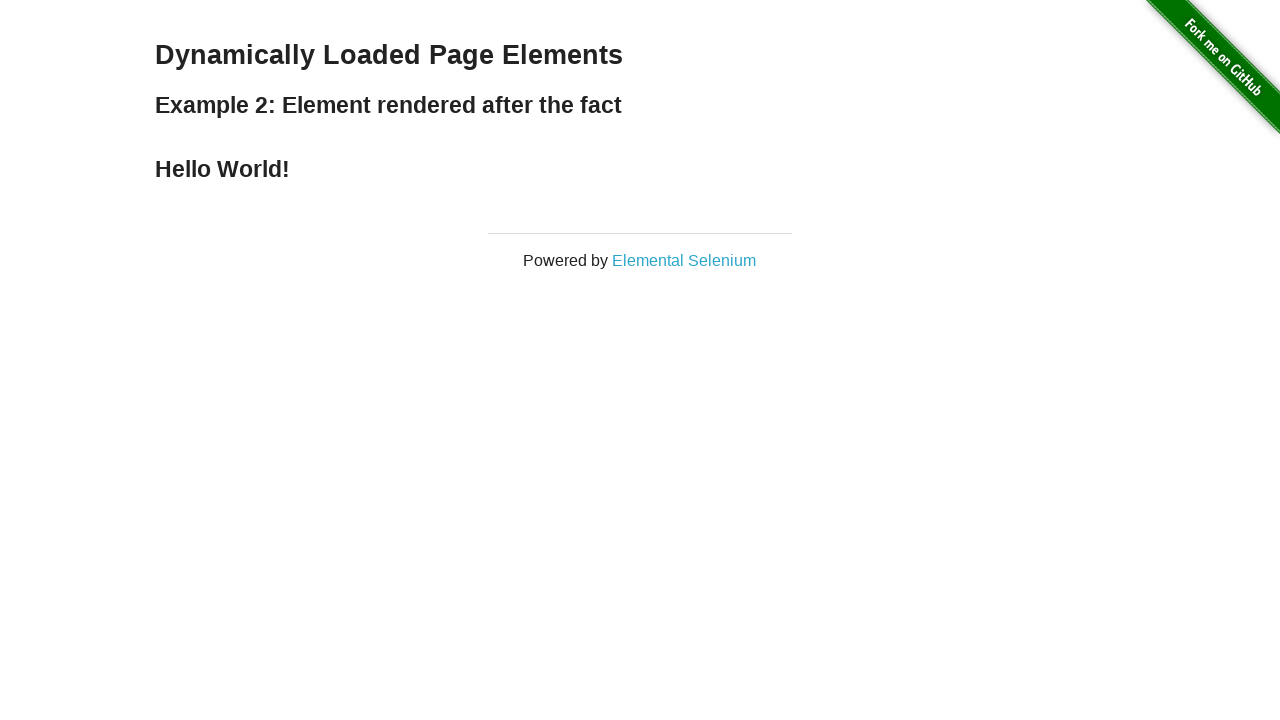

Located the finish element
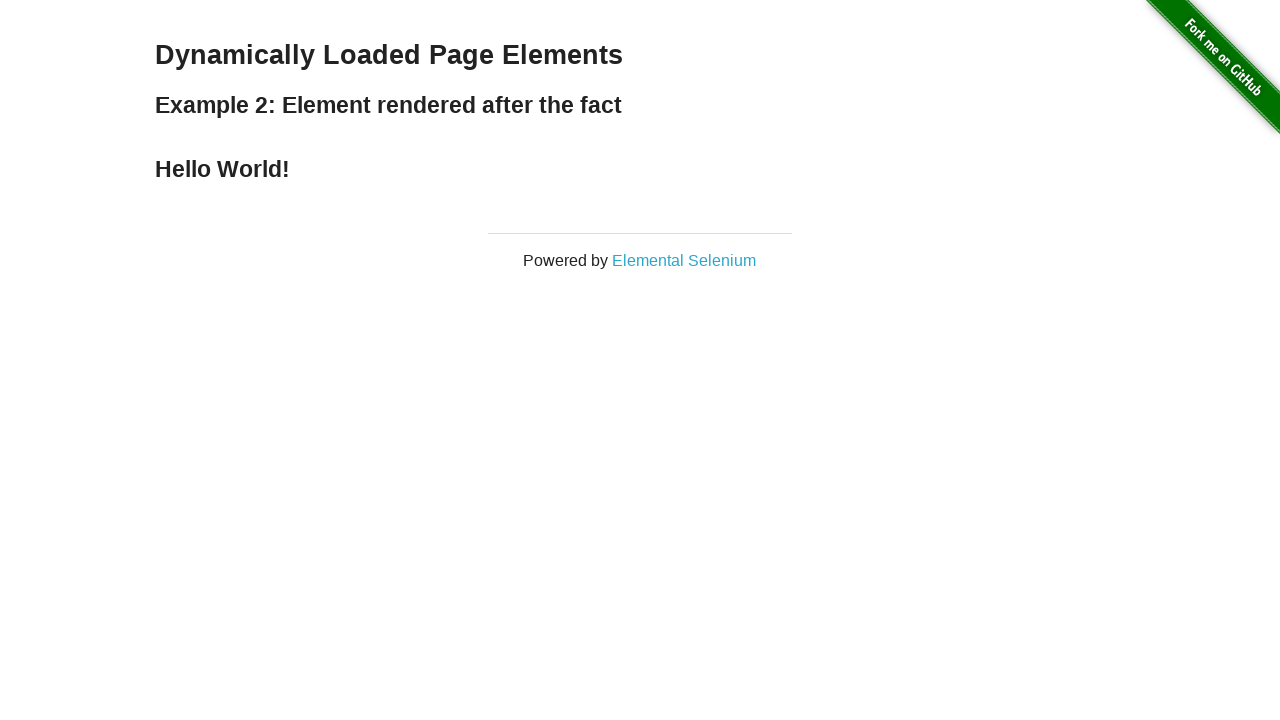

Verified finish element is visible
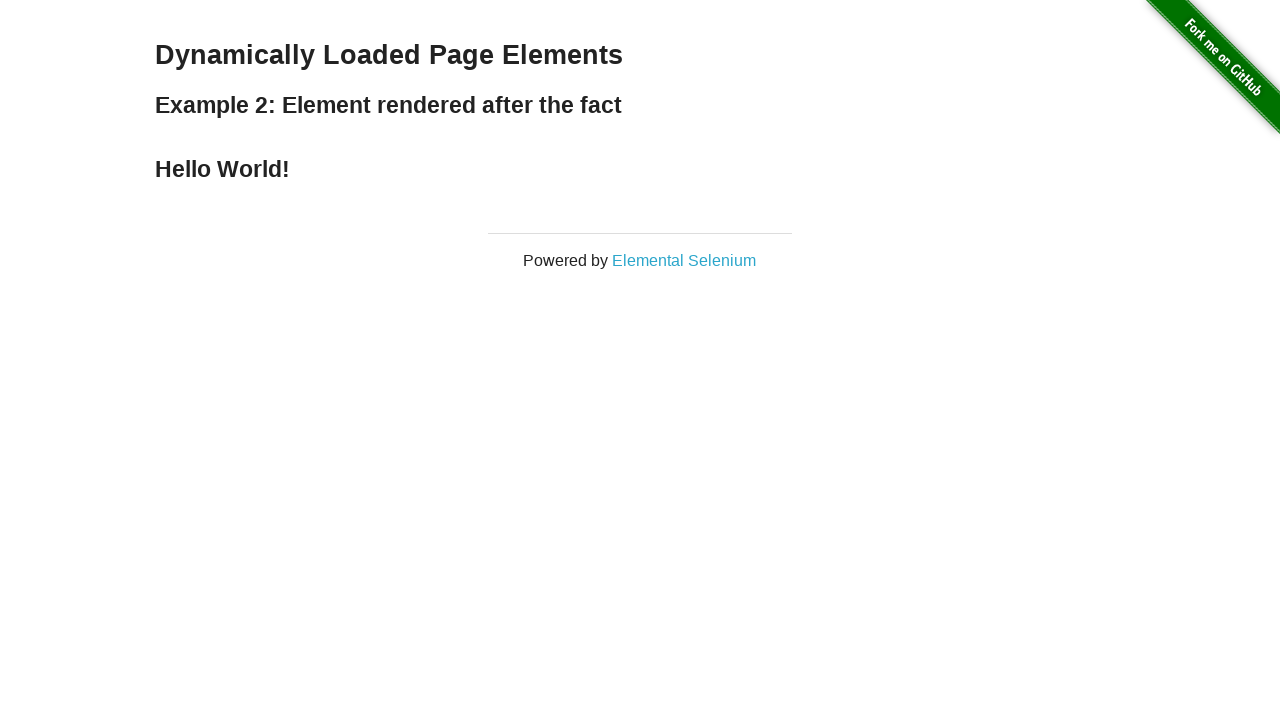

Verified finish element contains text 'Hello World!'
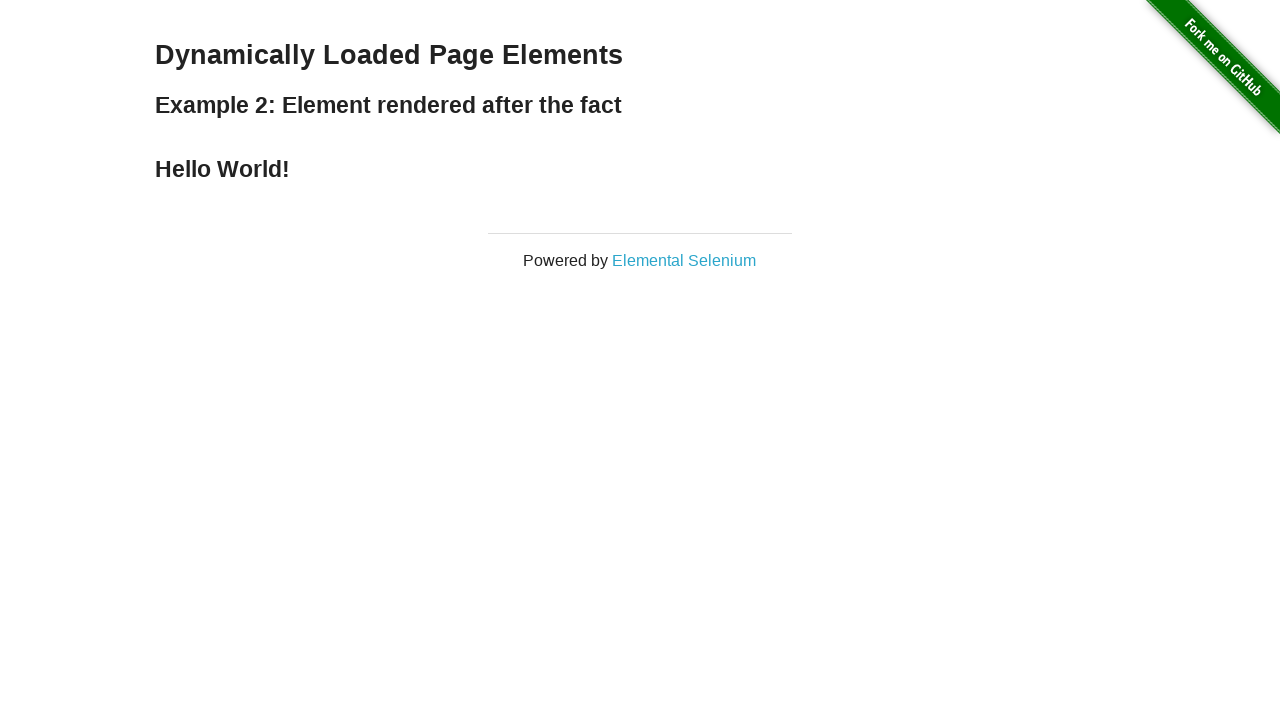

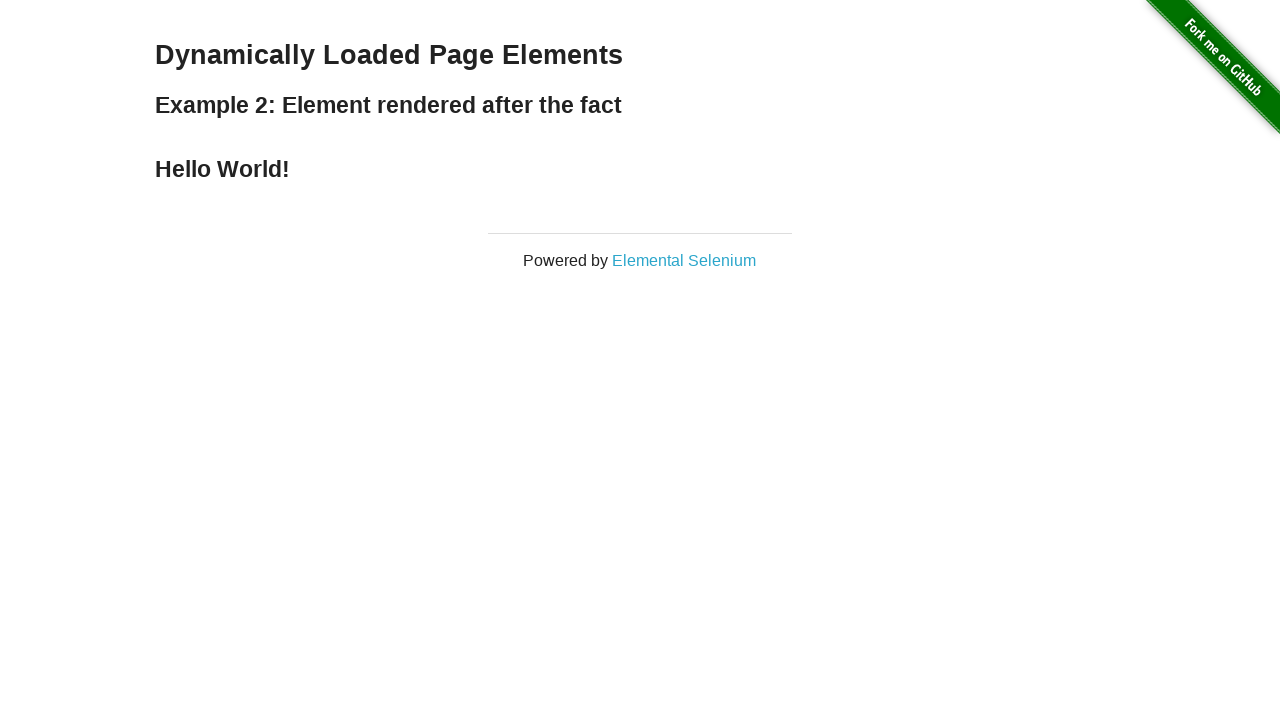